Simple test that navigates to the RedBus website homepage

Starting URL: https://www.redbus.in/

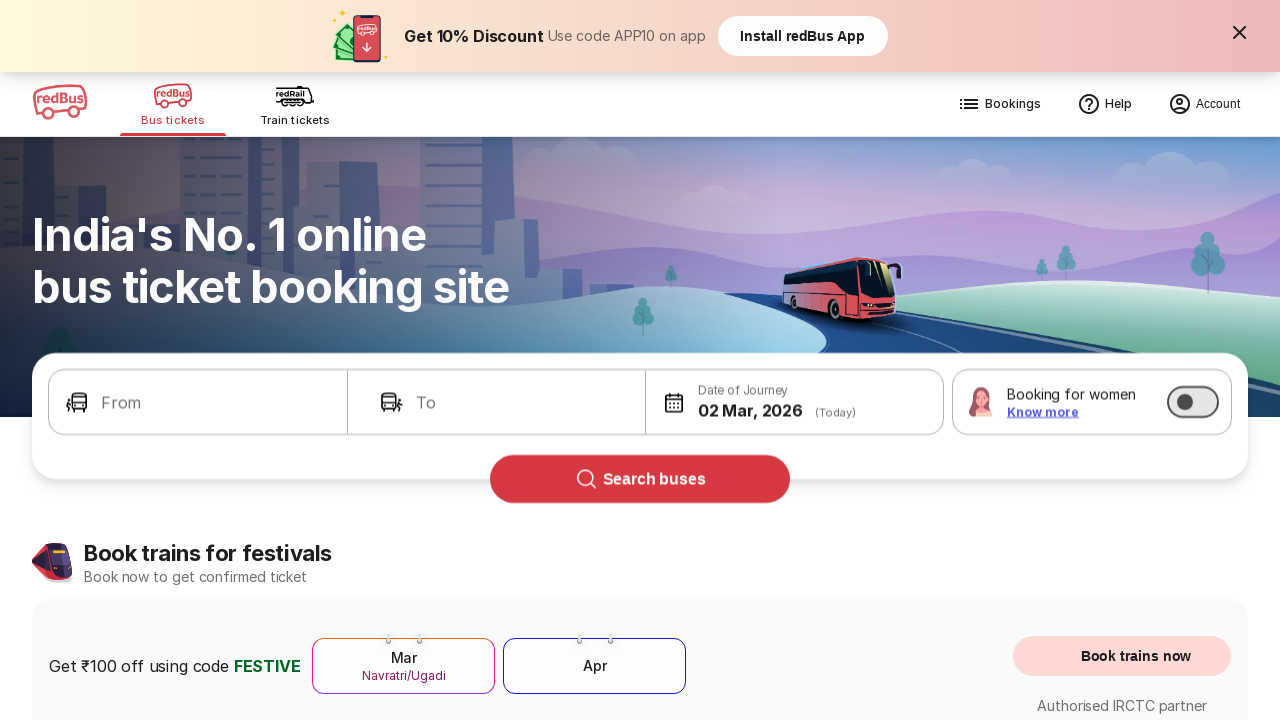

Waited for RedBus homepage to load (DOM content loaded)
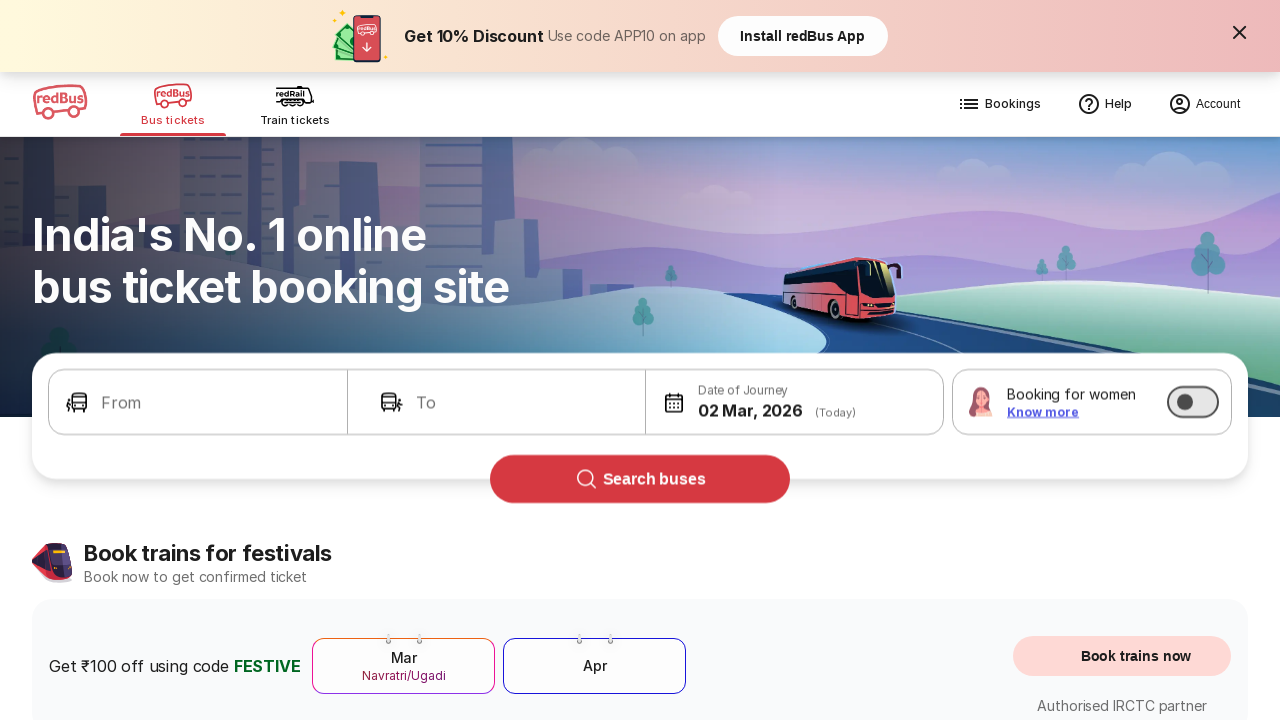

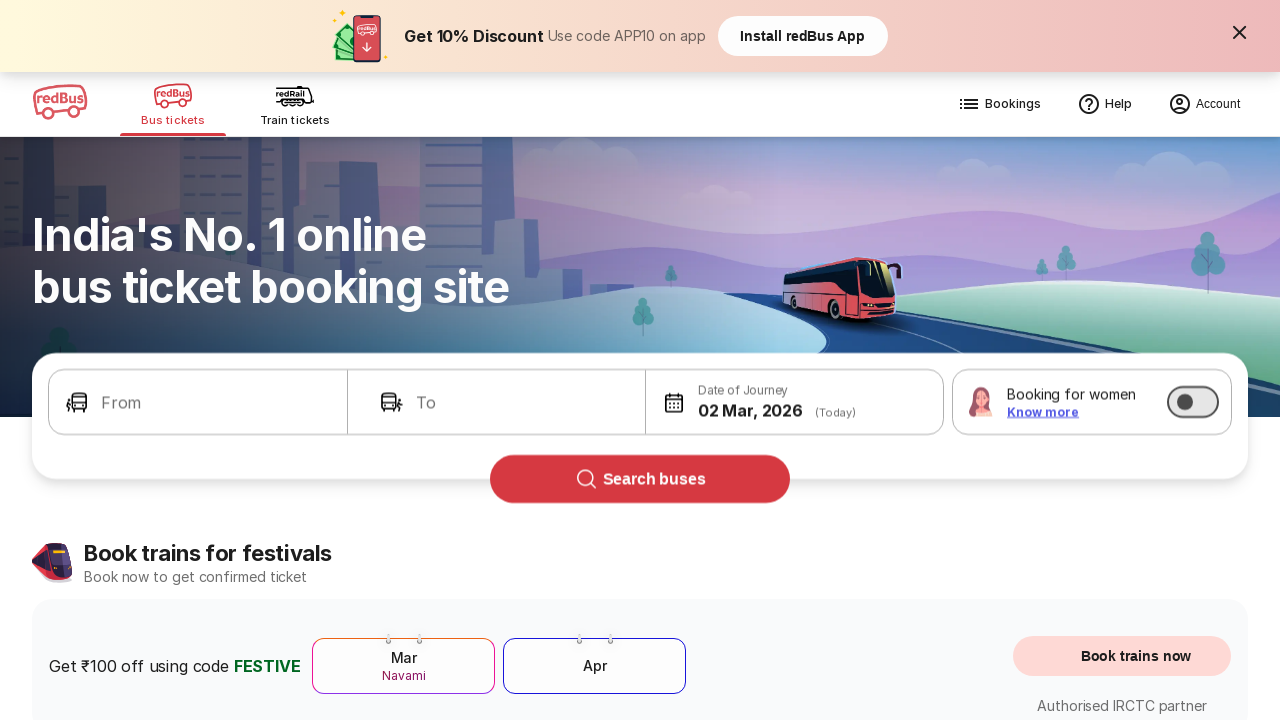